Tests date picker functionality on a dummy ticket booking form by selecting a specific date of birth

Starting URL: https://www.dummyticket.com/dummy-ticket-for-visa-application/

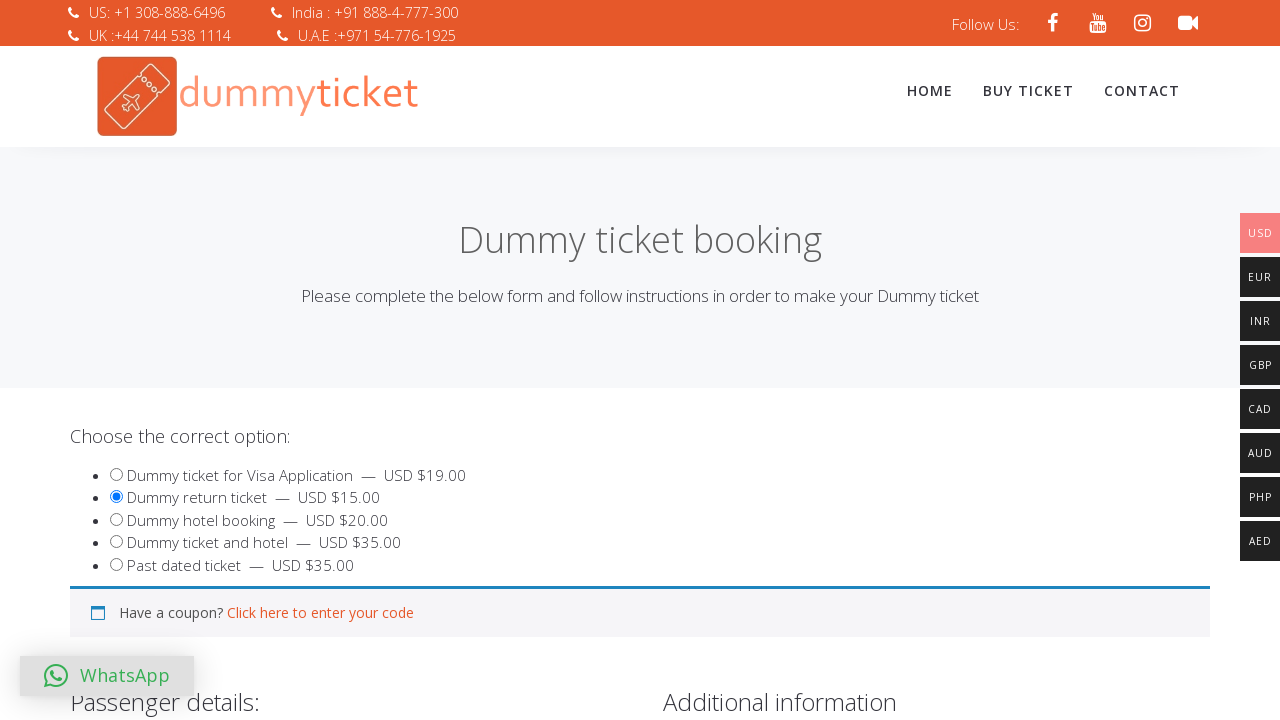

Clicked date of birth input field to open date picker at (344, 360) on #dob
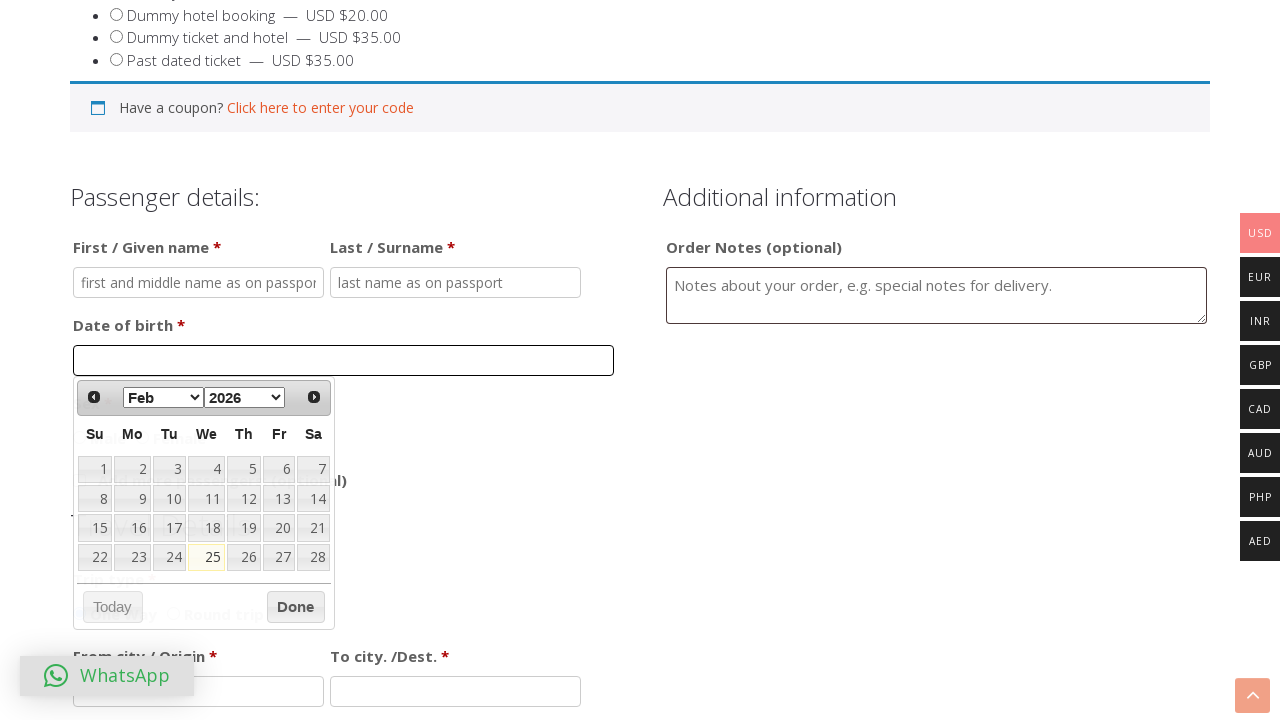

Selected September from month dropdown on select[aria-label='Select month']
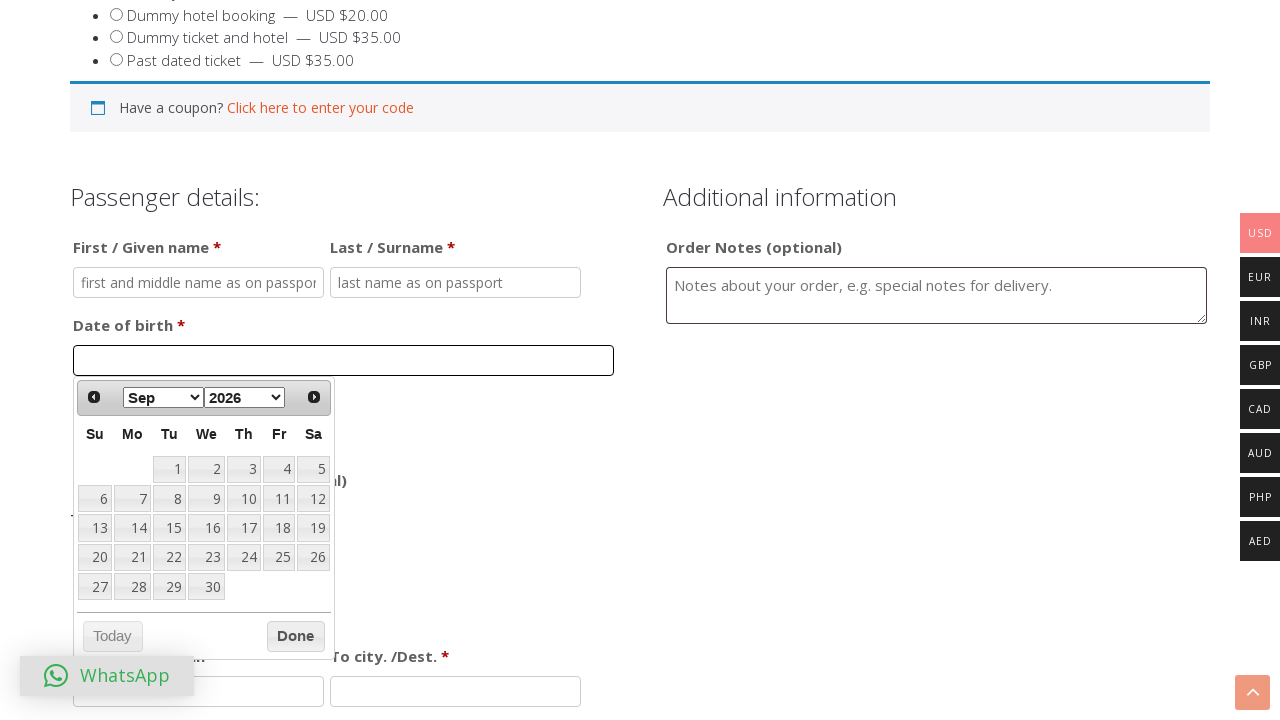

Selected 1999 from year dropdown on select[aria-label='Select year']
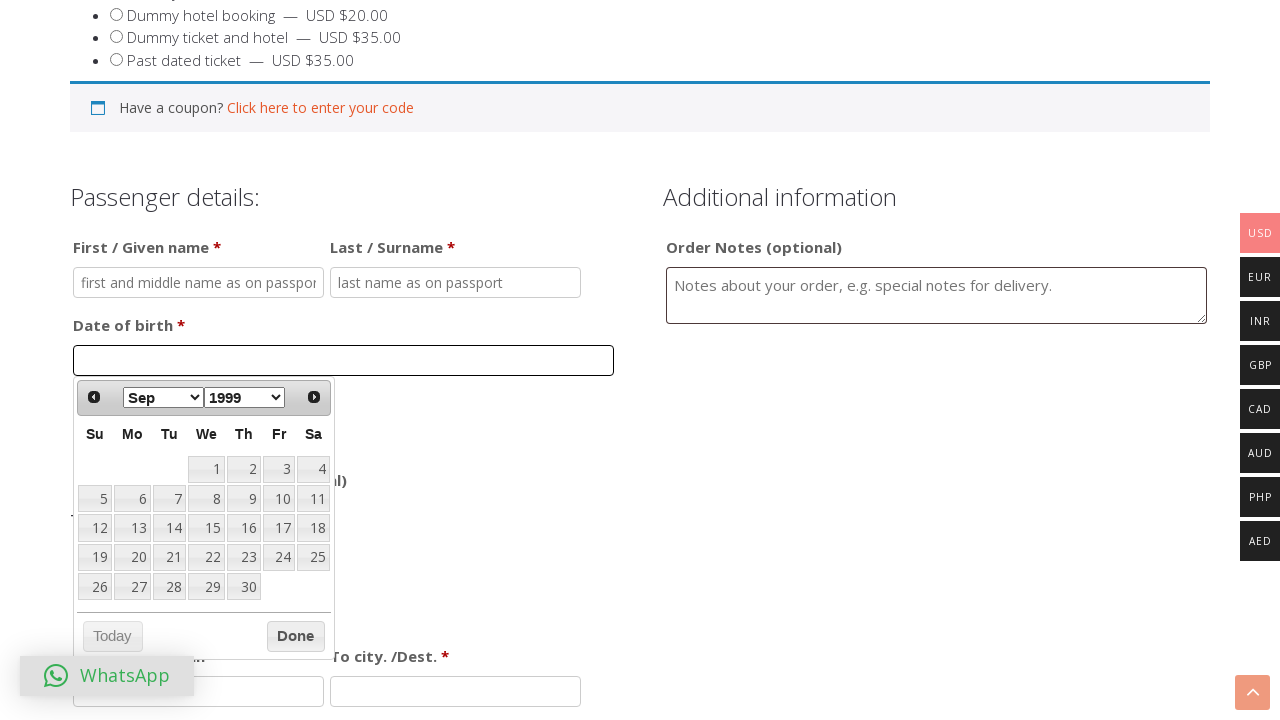

Selected 23rd from date picker calendar at (244, 557) on xpath=//table[@class='ui-datepicker-calendar']/tbody/tr/td/a[text()='23']
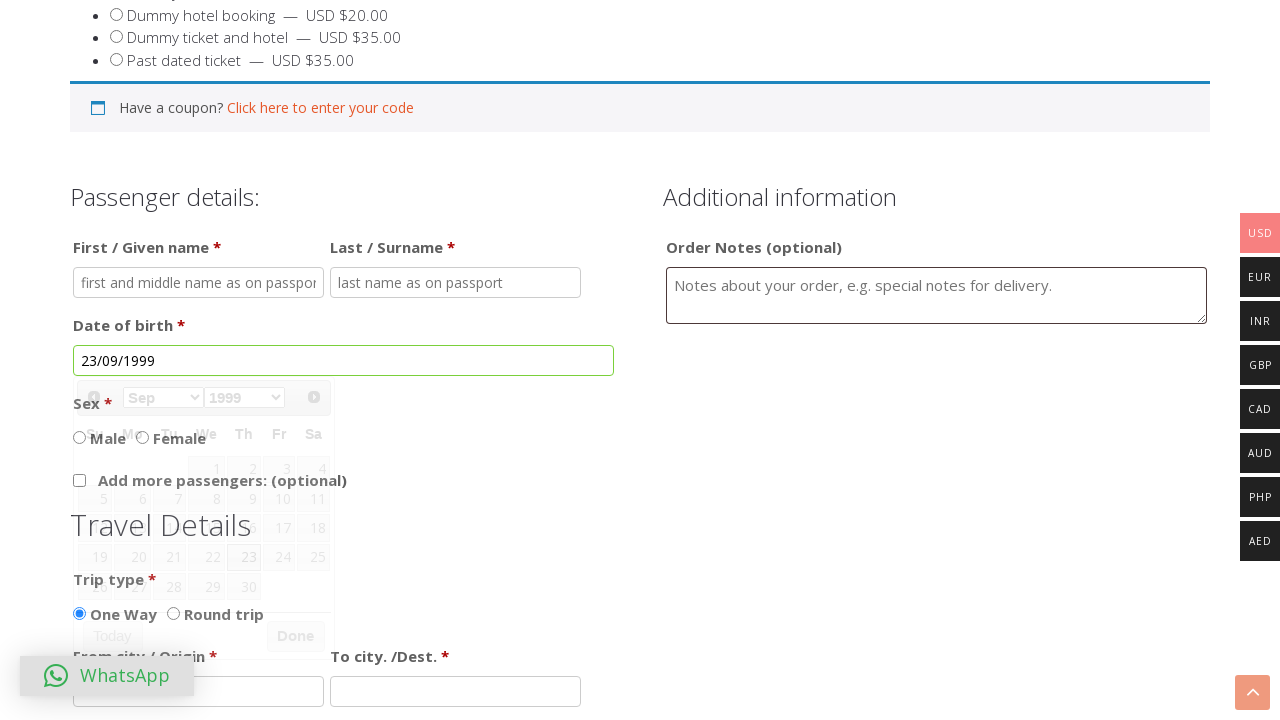

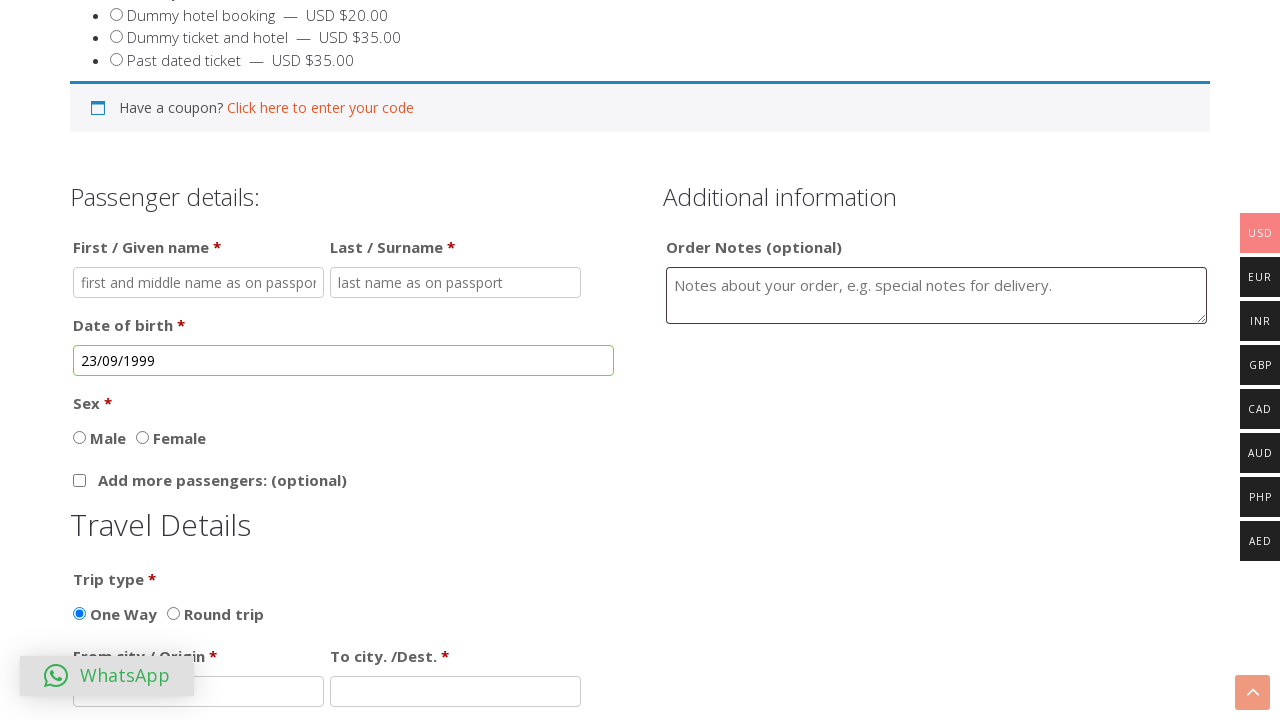